Navigates to the OrangeHRM demo site and verifies the page loads successfully. The test was originally designed to run 3 times (invocationCount=3) but we execute it once.

Starting URL: https://opensource-demo.orangehrmlive.com/

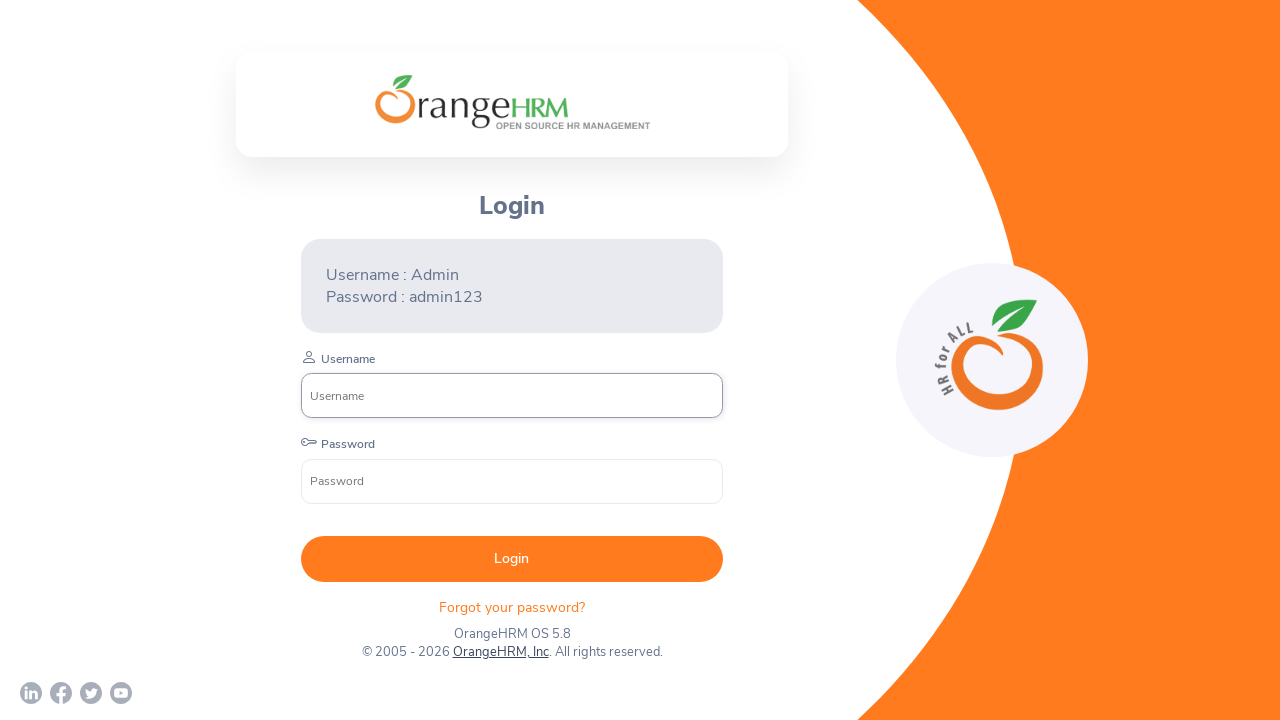

Waited for DOM content to load on OrangeHRM demo site
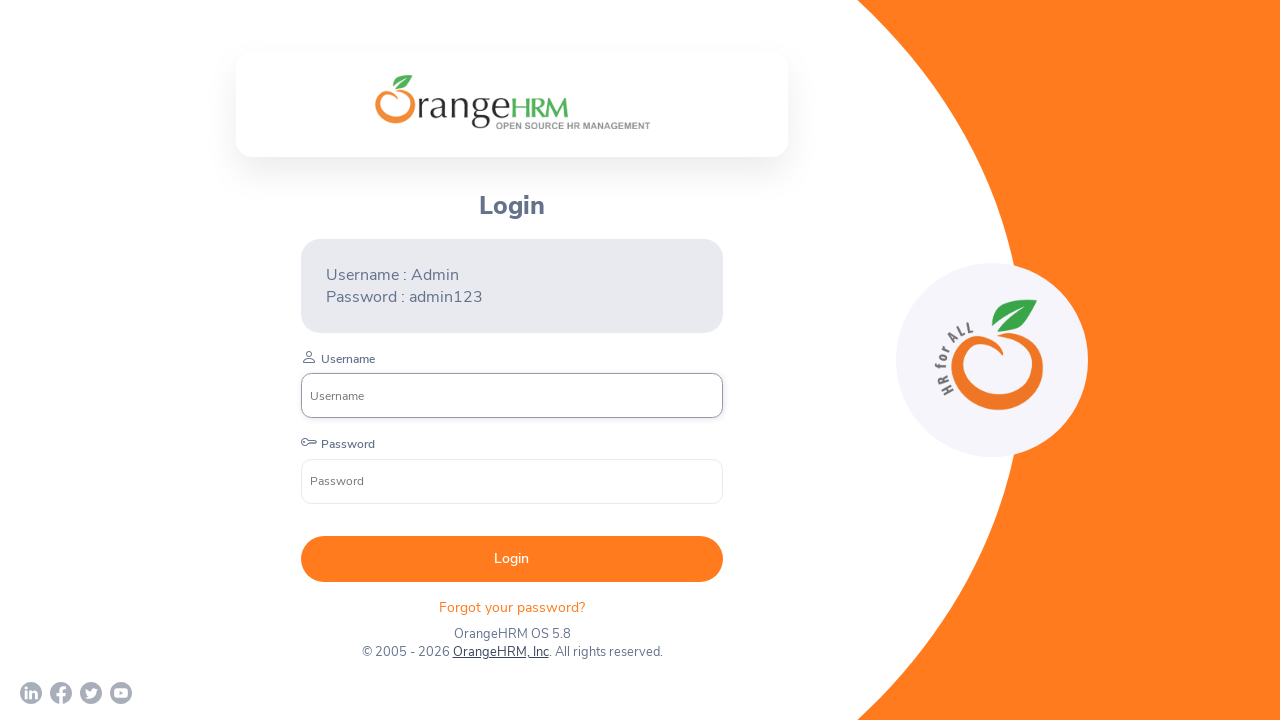

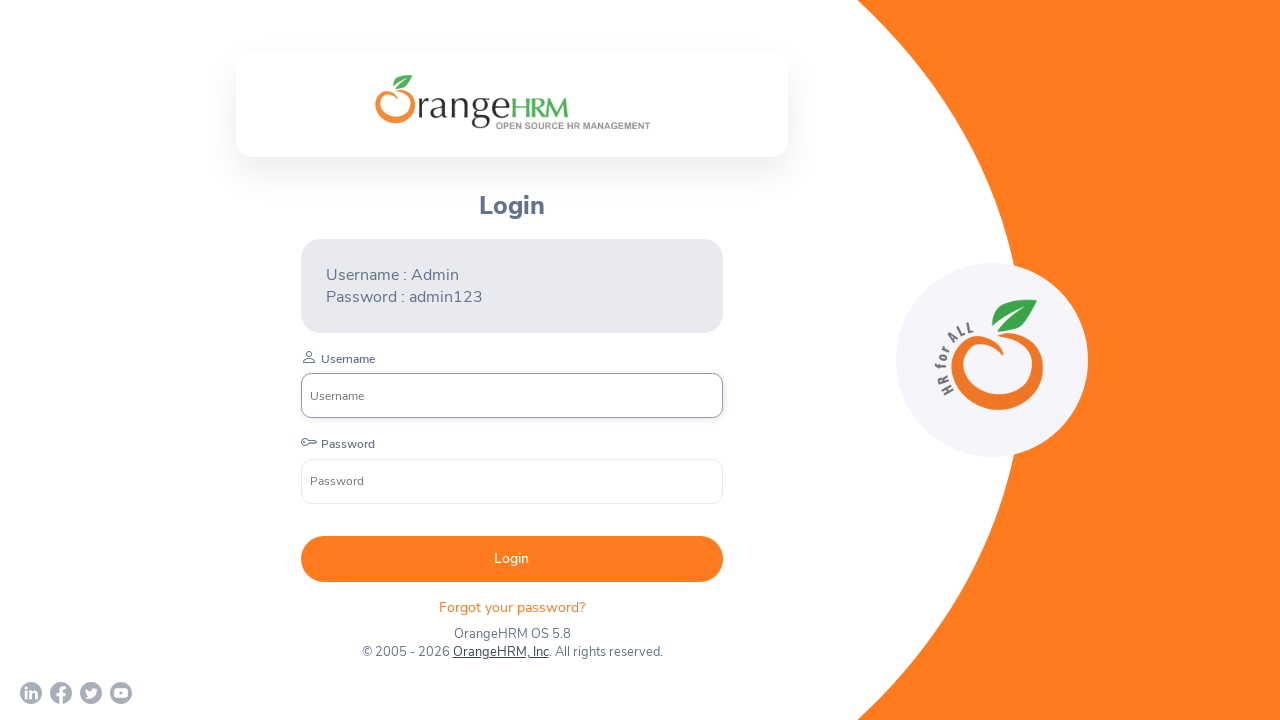